Navigates to Mars news page and waits for news content to load, verifying the presence of news articles

Starting URL: https://data-class-mars.s3.amazonaws.com/Mars/index.html

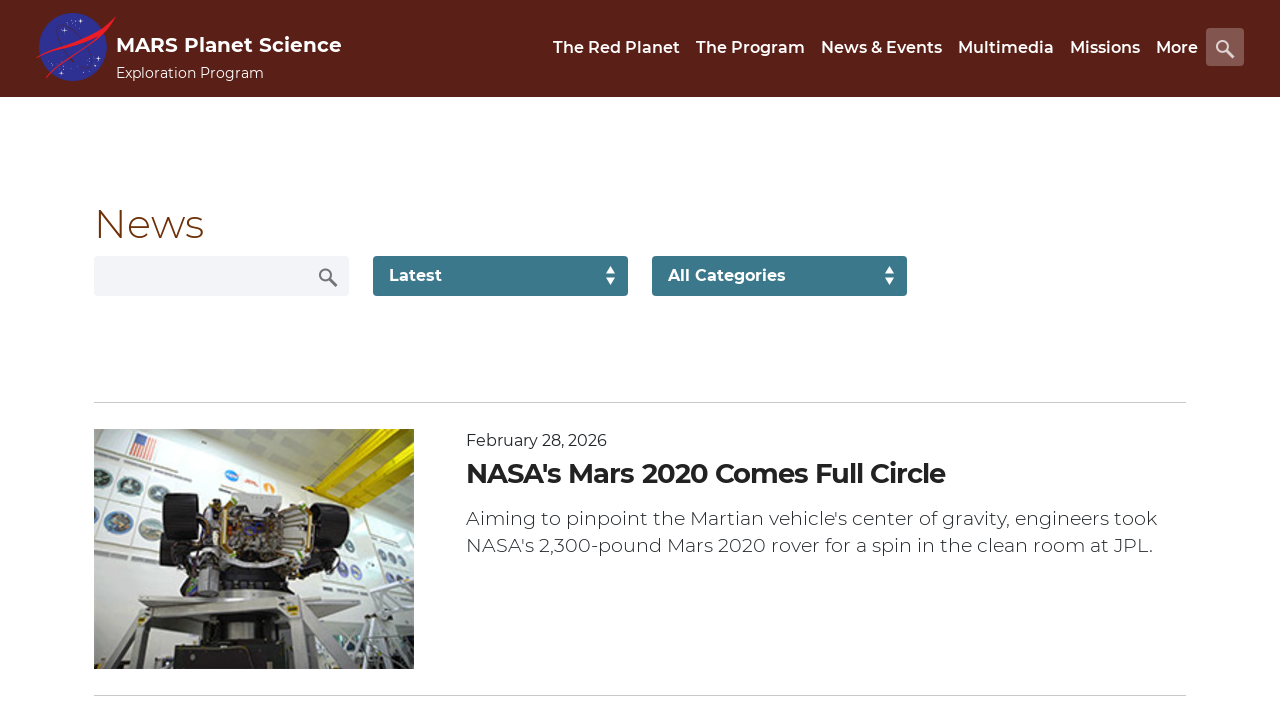

Navigated to Mars news page
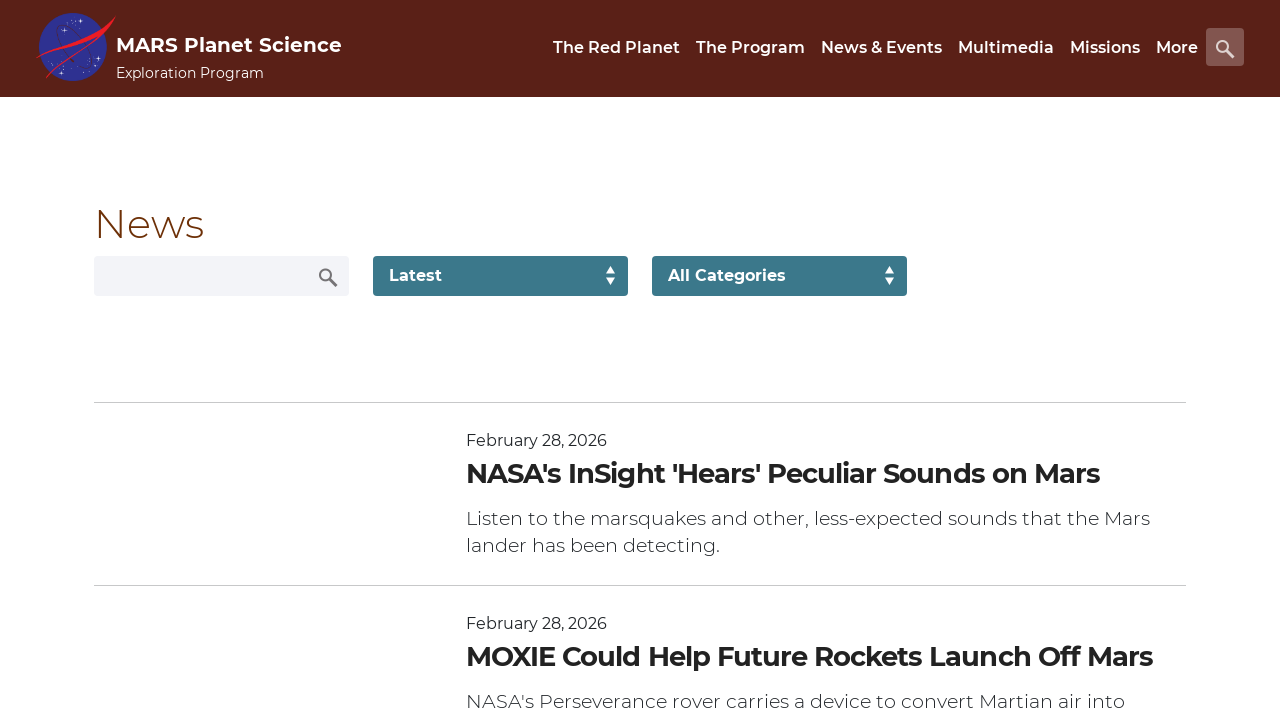

News content list loaded
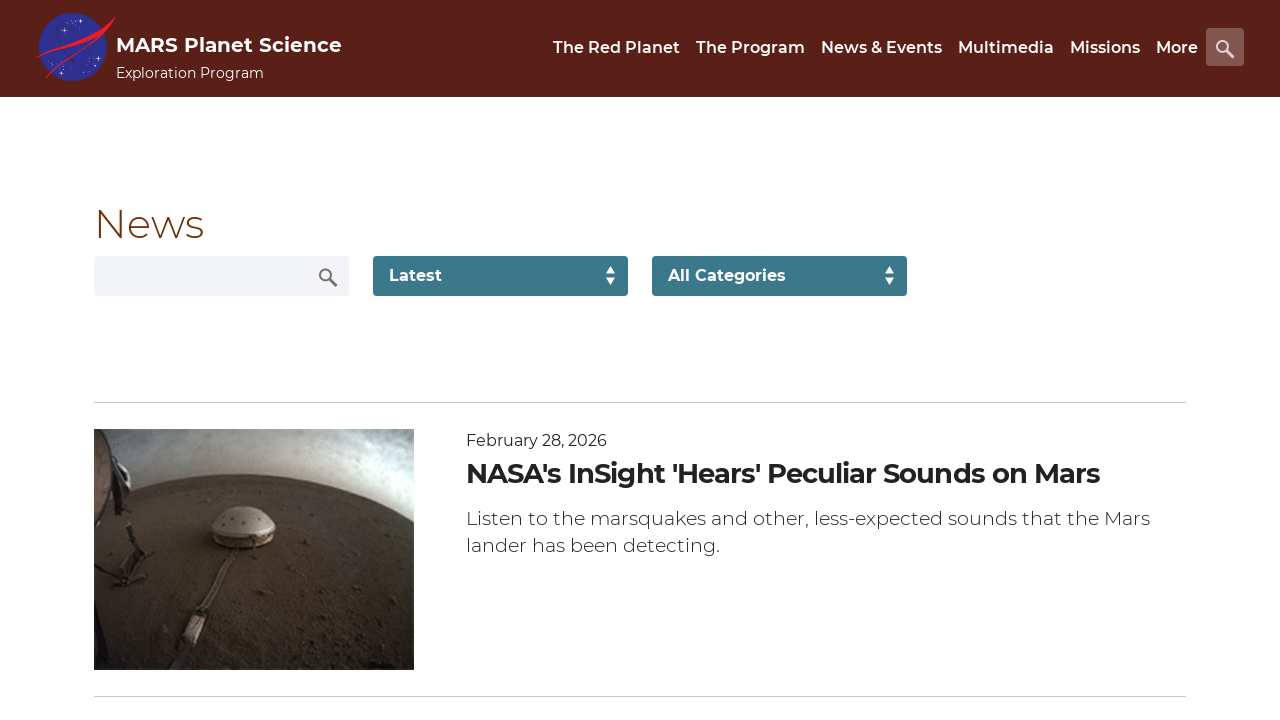

News title element is present
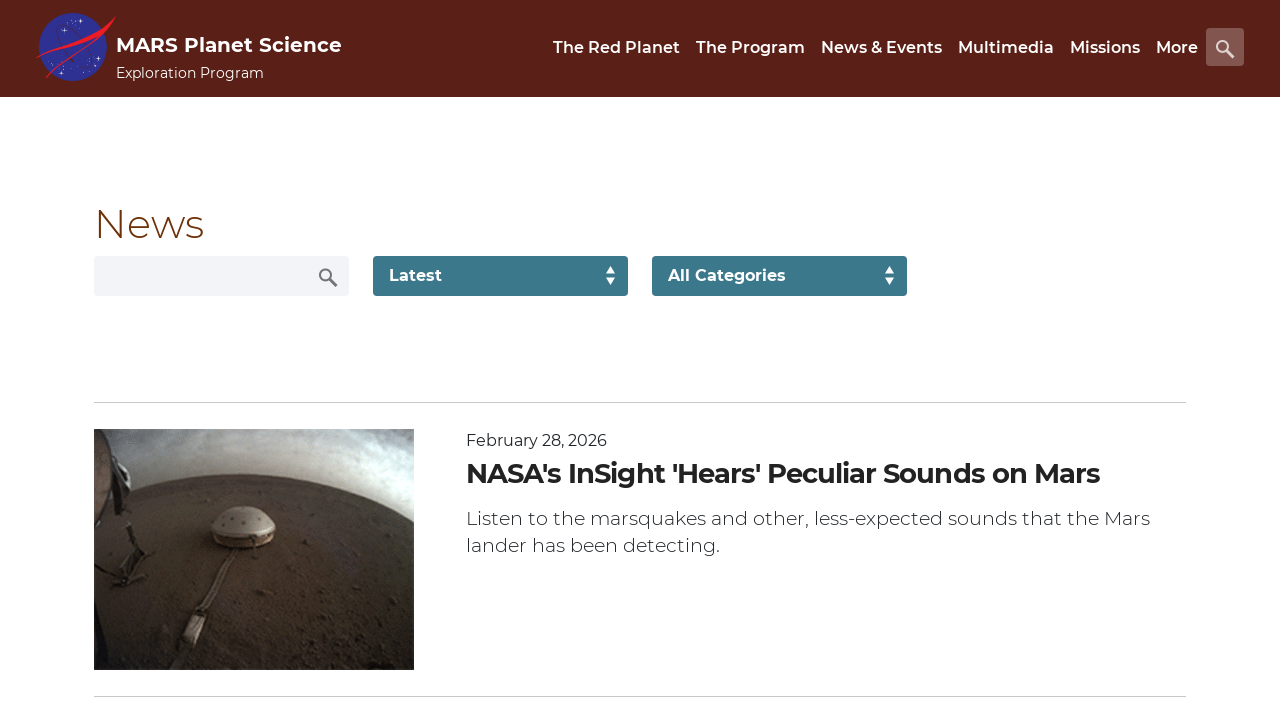

Article teaser body element is present
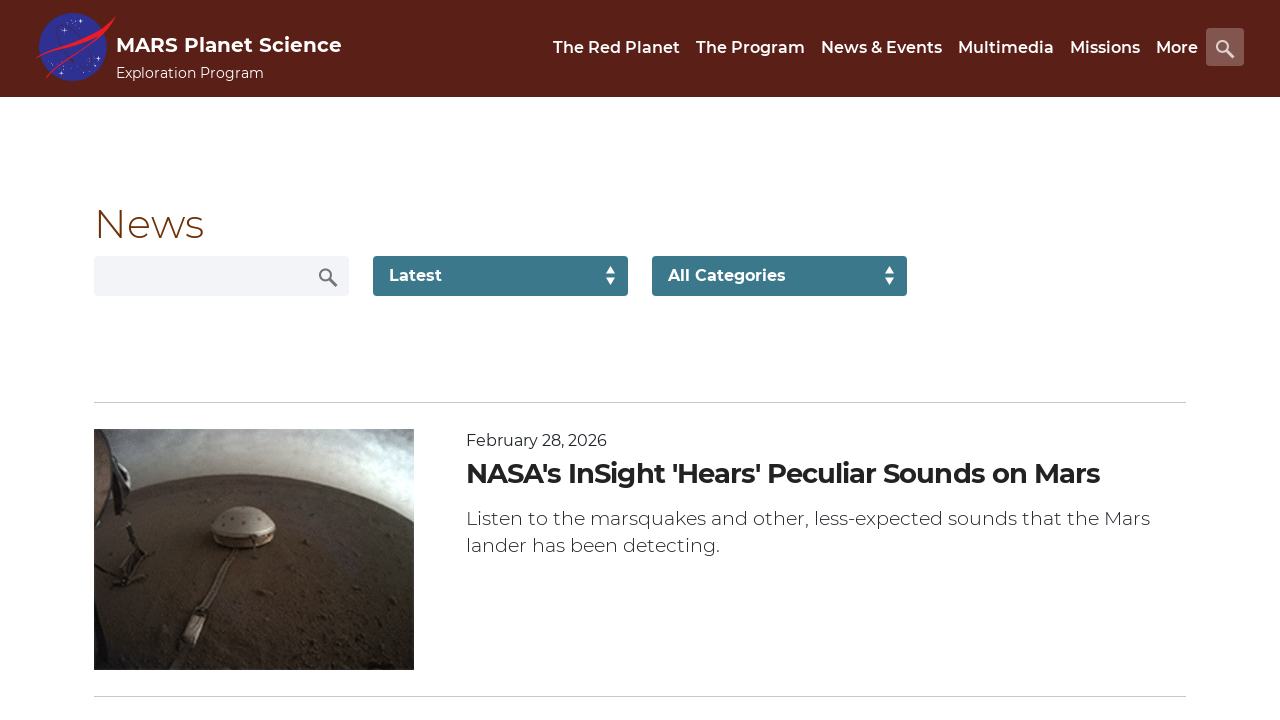

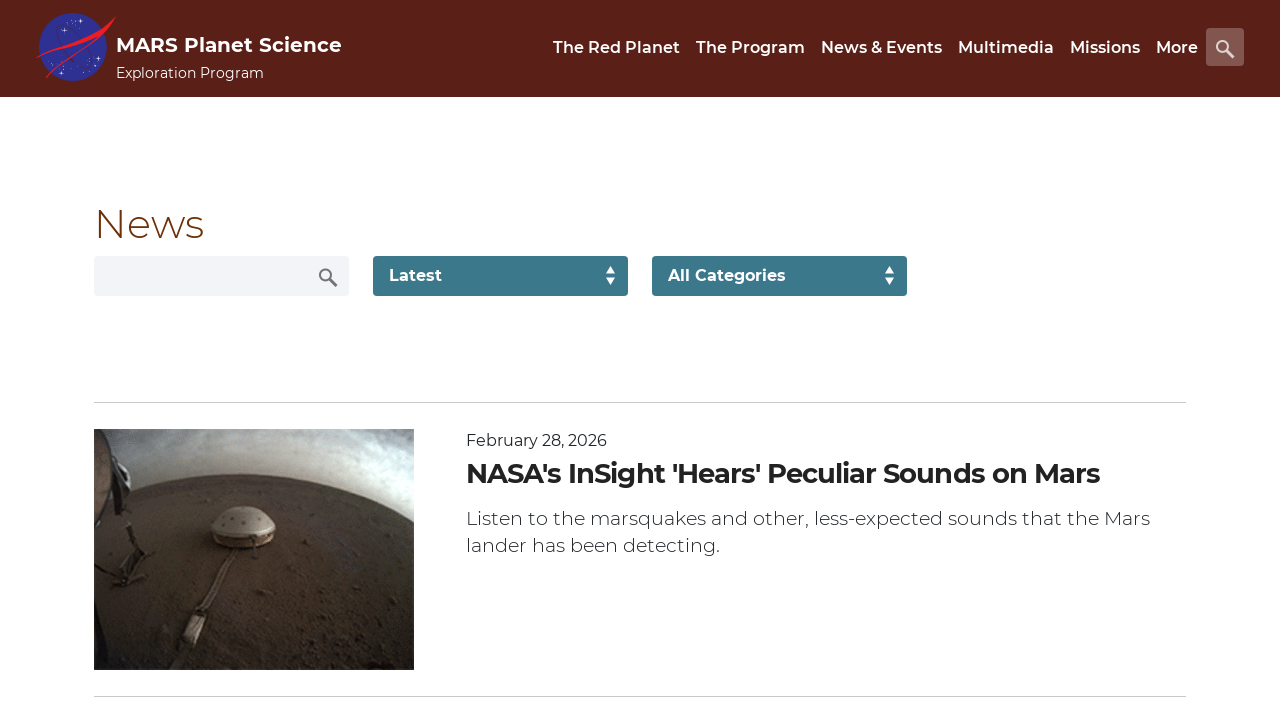